Tests a practice form by attempting login with incorrect credentials, resetting password, and then attempting login again with correct credentials

Starting URL: https://rahulshettyacademy.com/locatorspractice/

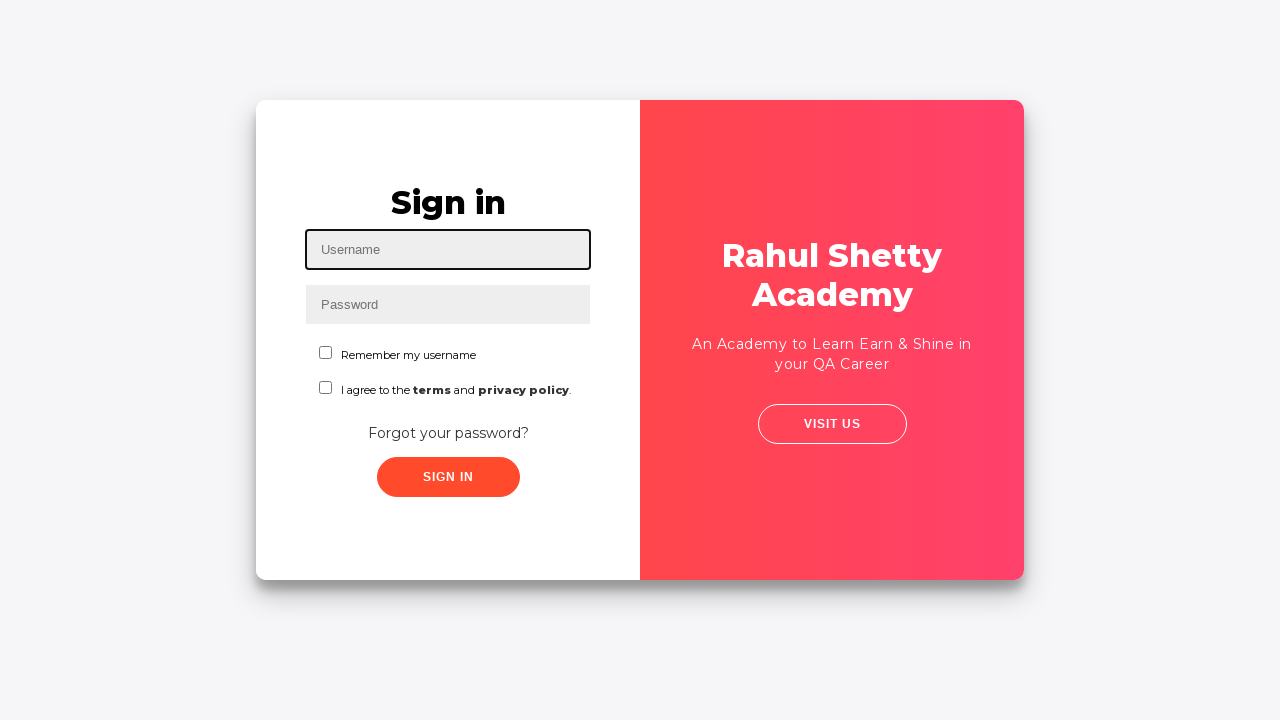

Filled username field with 'santhosh' on #inputUsername
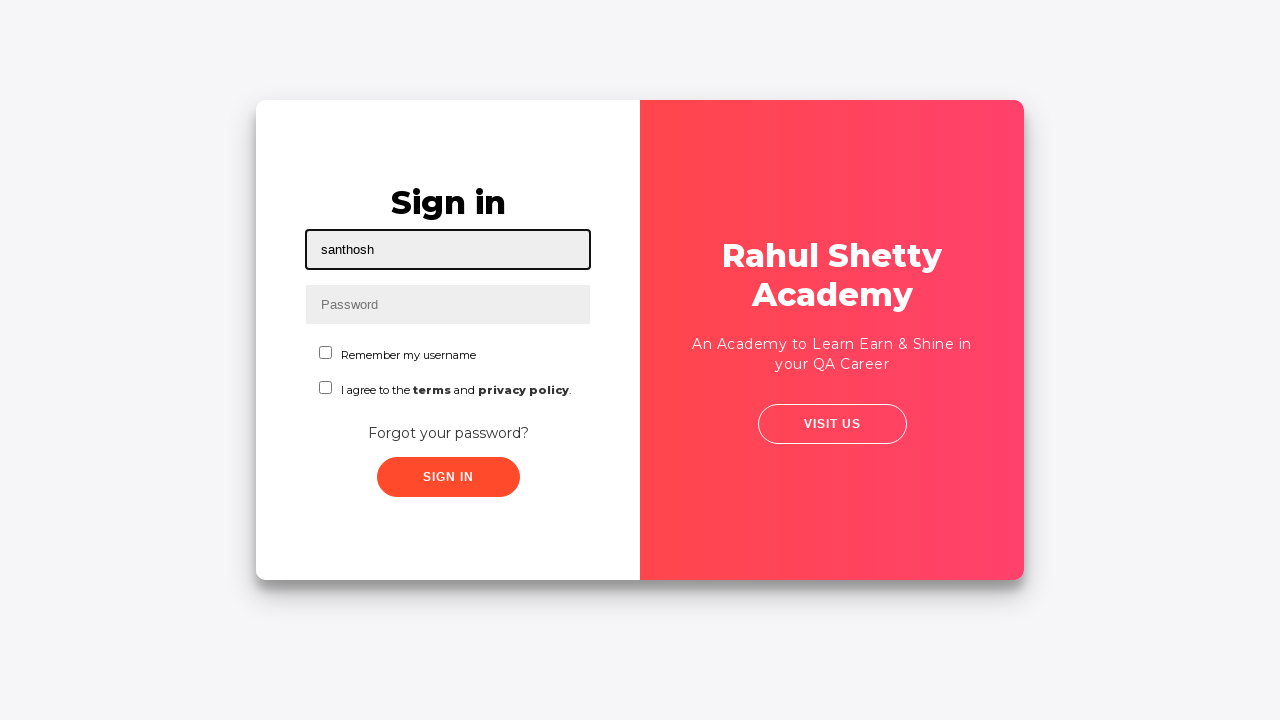

Filled password field with incorrect password 'Sanjay' on input[name='inputPassword']
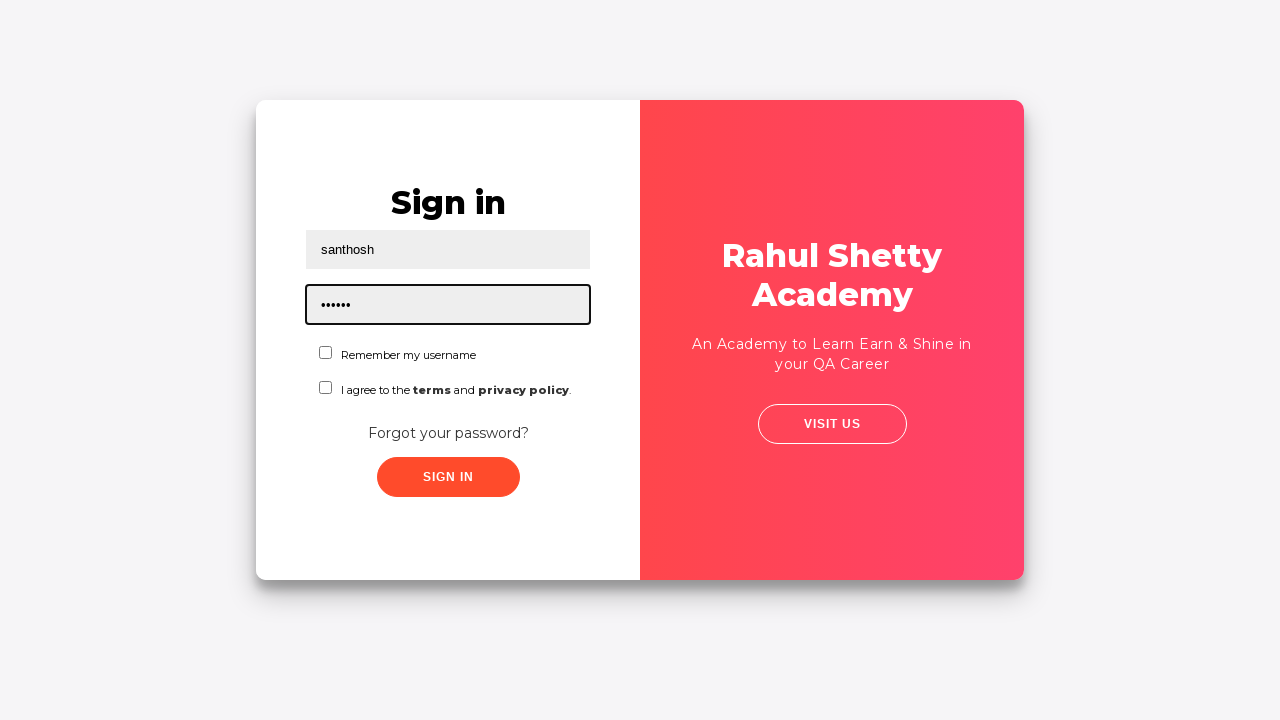

Clicked sign in button with incorrect credentials at (448, 477) on .signInBtn
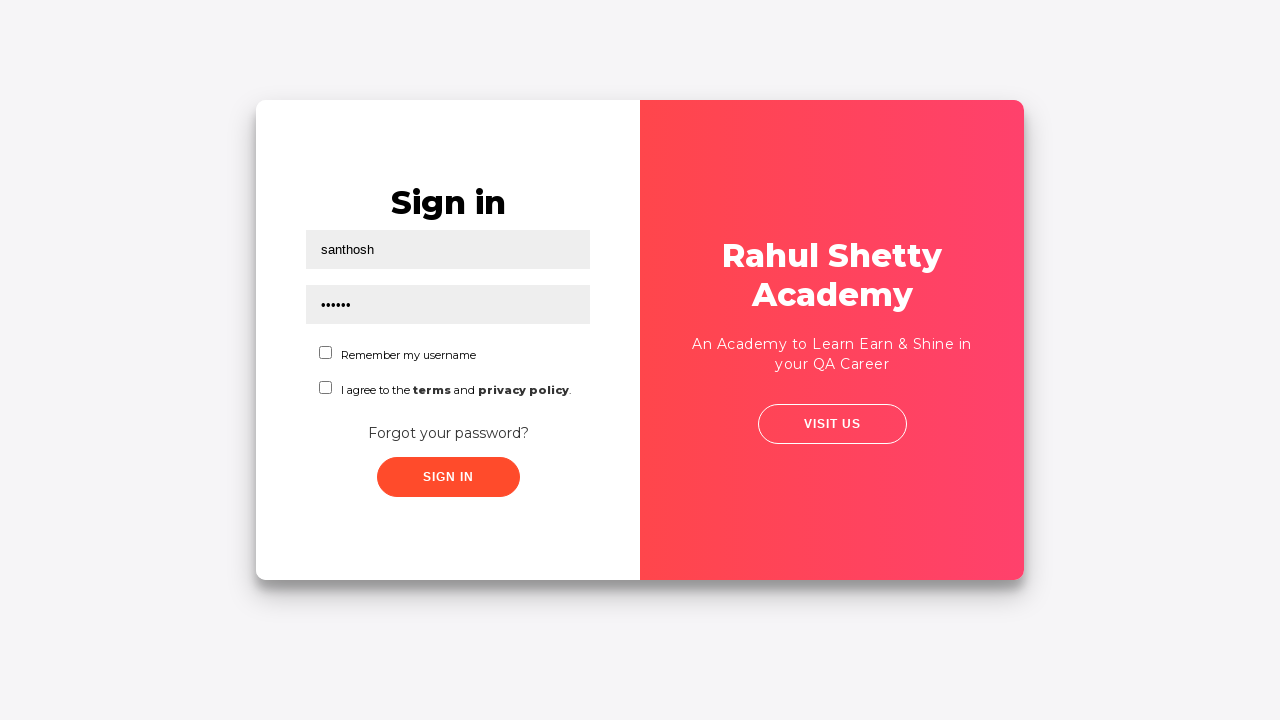

Clicked 'Forgot your password?' link at (448, 433) on text='Forgot your password?'
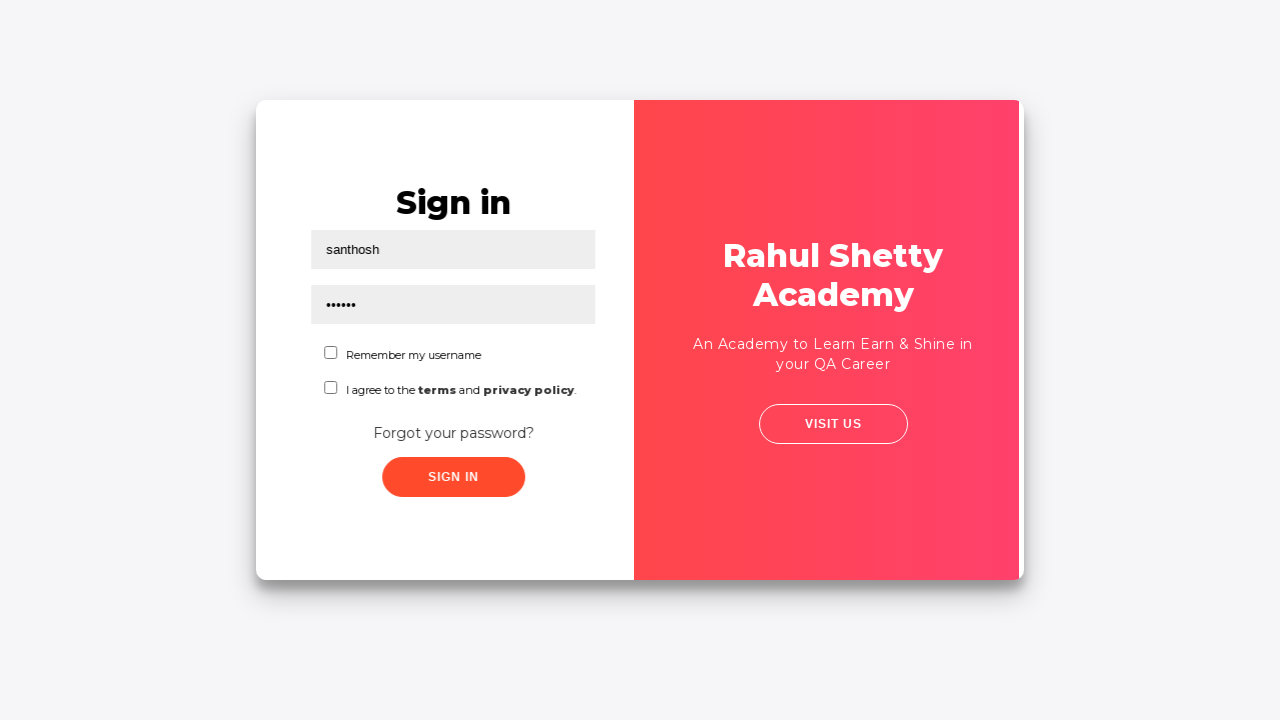

Filled name field with 'Santhosh' in password reset form on input[placeholder='Name']
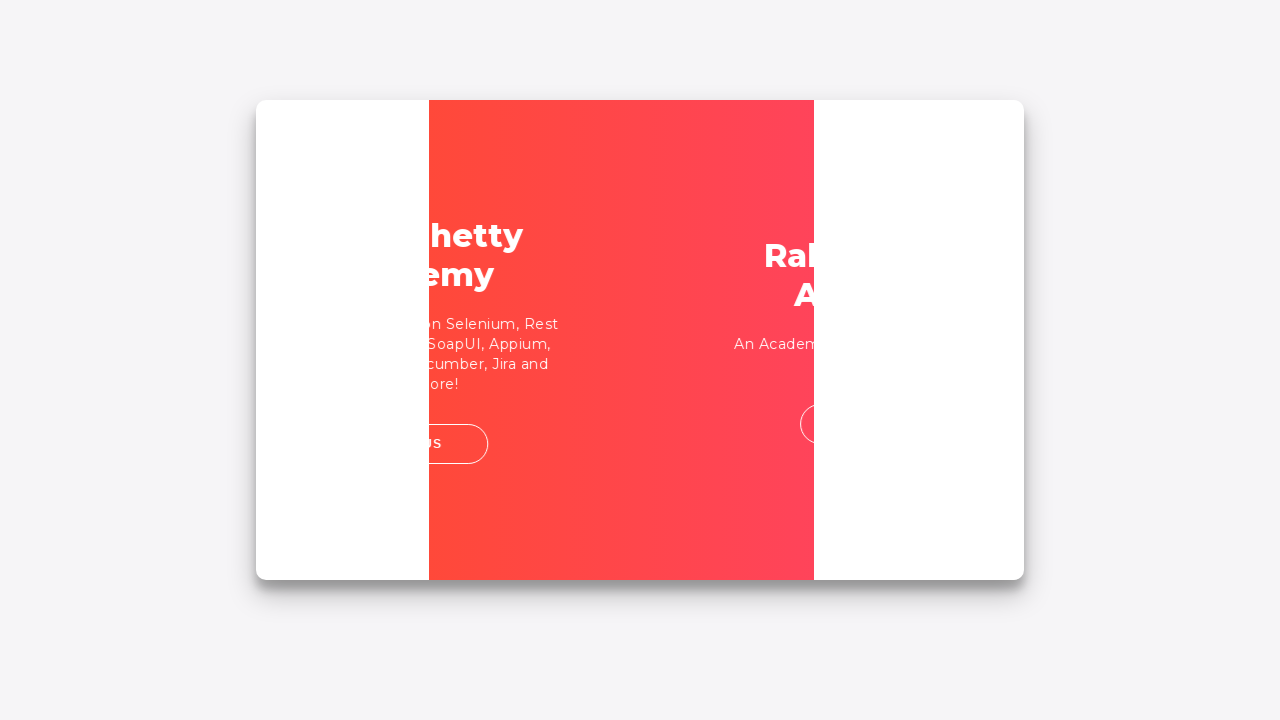

Filled email field with 'contact@gmail.com' in password reset form on input[placeholder='Email']
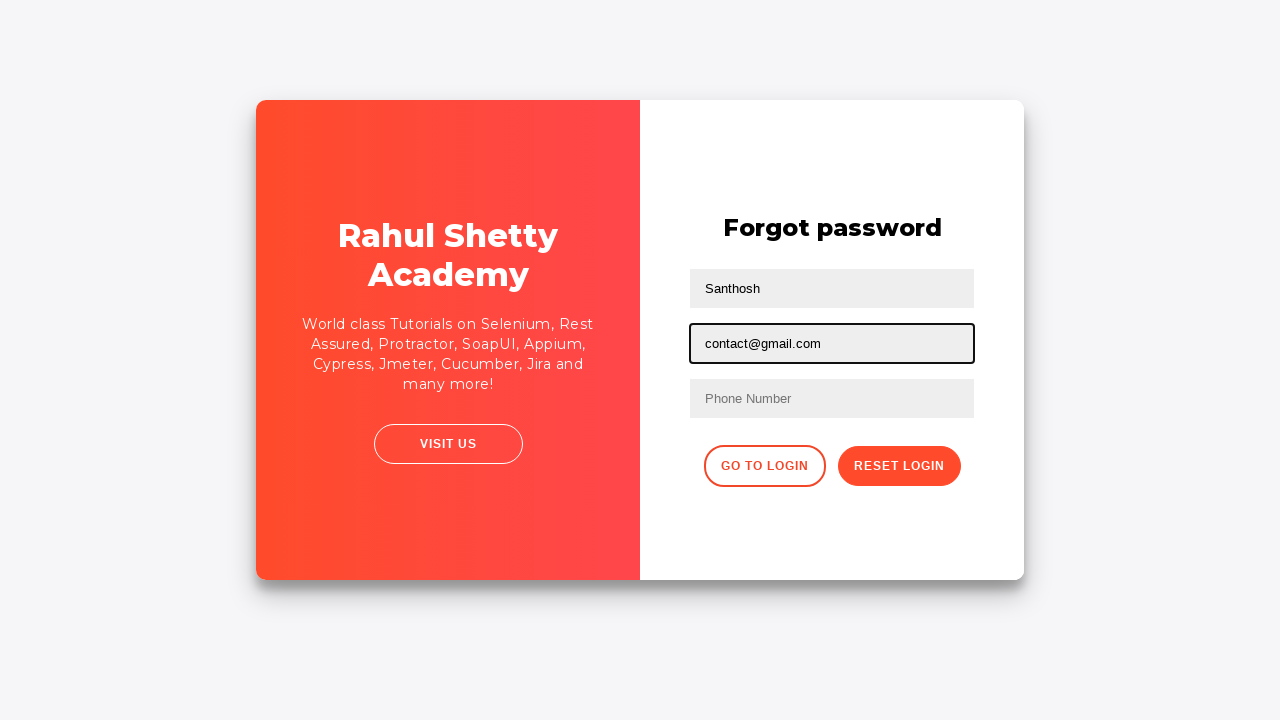

Filled phone number field with '9876543210' in password reset form on //form/input[3]
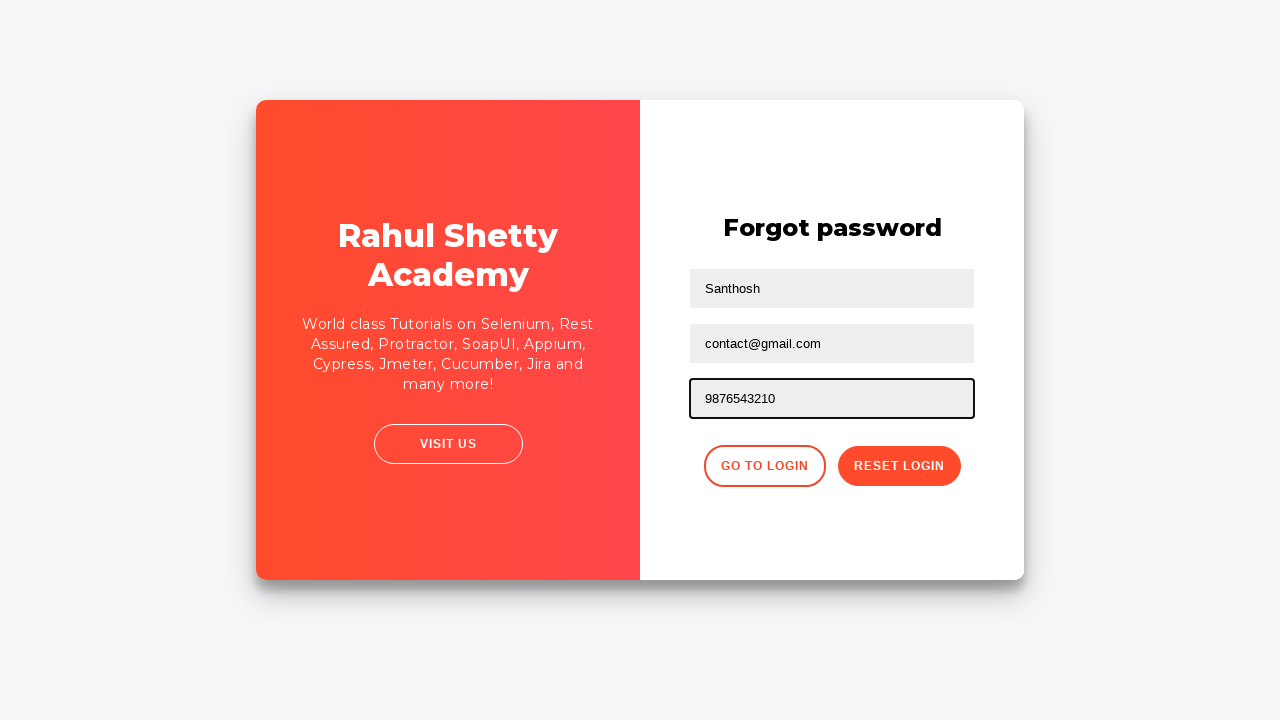

Clicked reset password button at (899, 466) on button.reset-pwd-btn
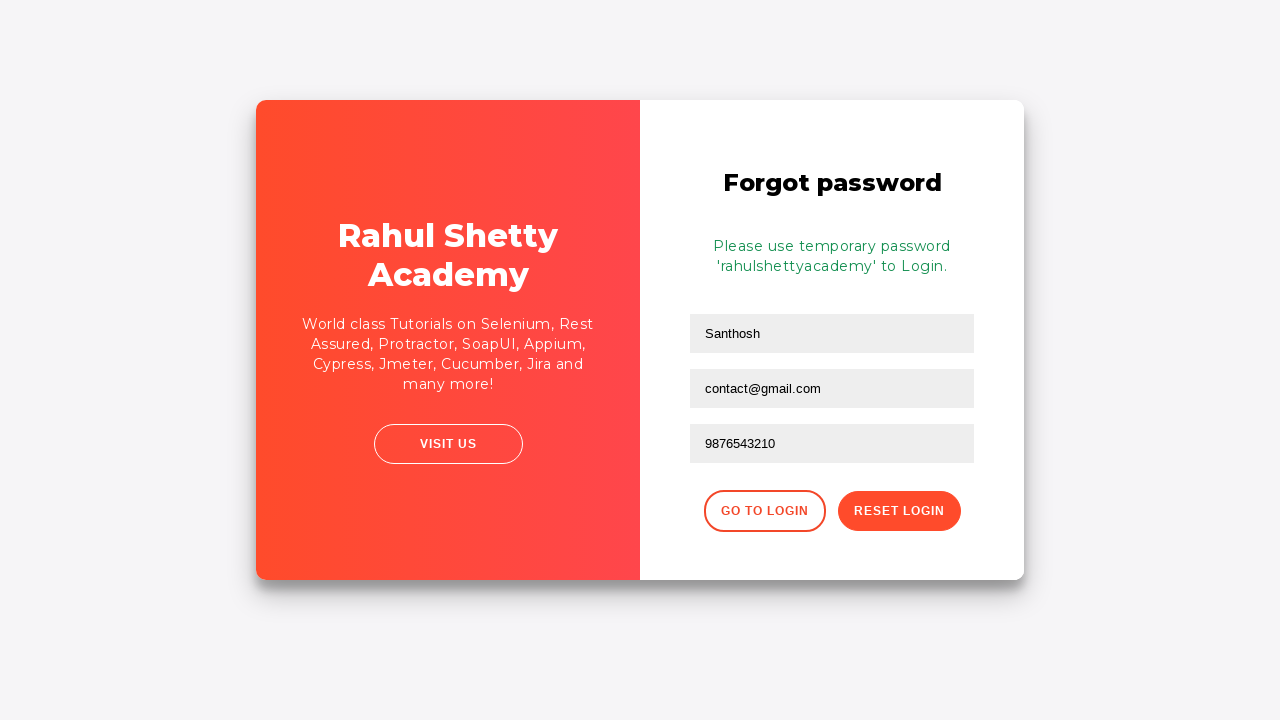

Clicked button to go back to login page at (764, 511) on button.go-to-login-btn
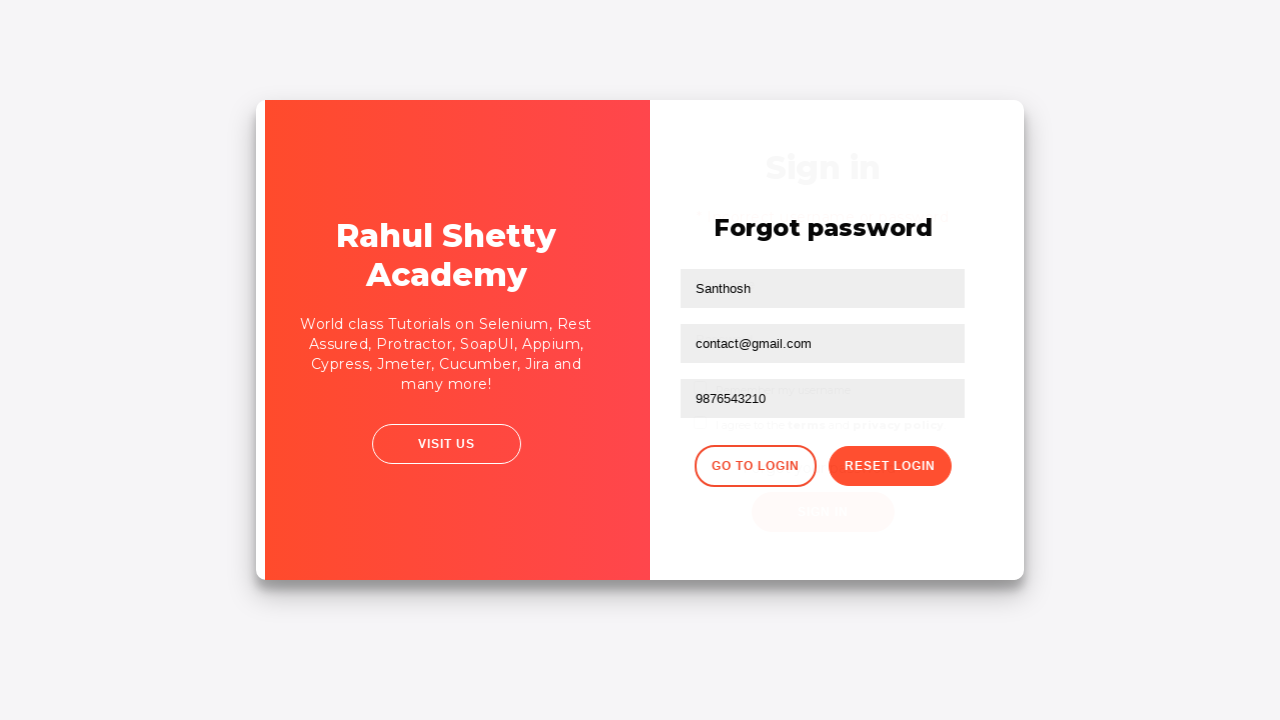

Filled username field with 'Santhosh' on #inputUsername
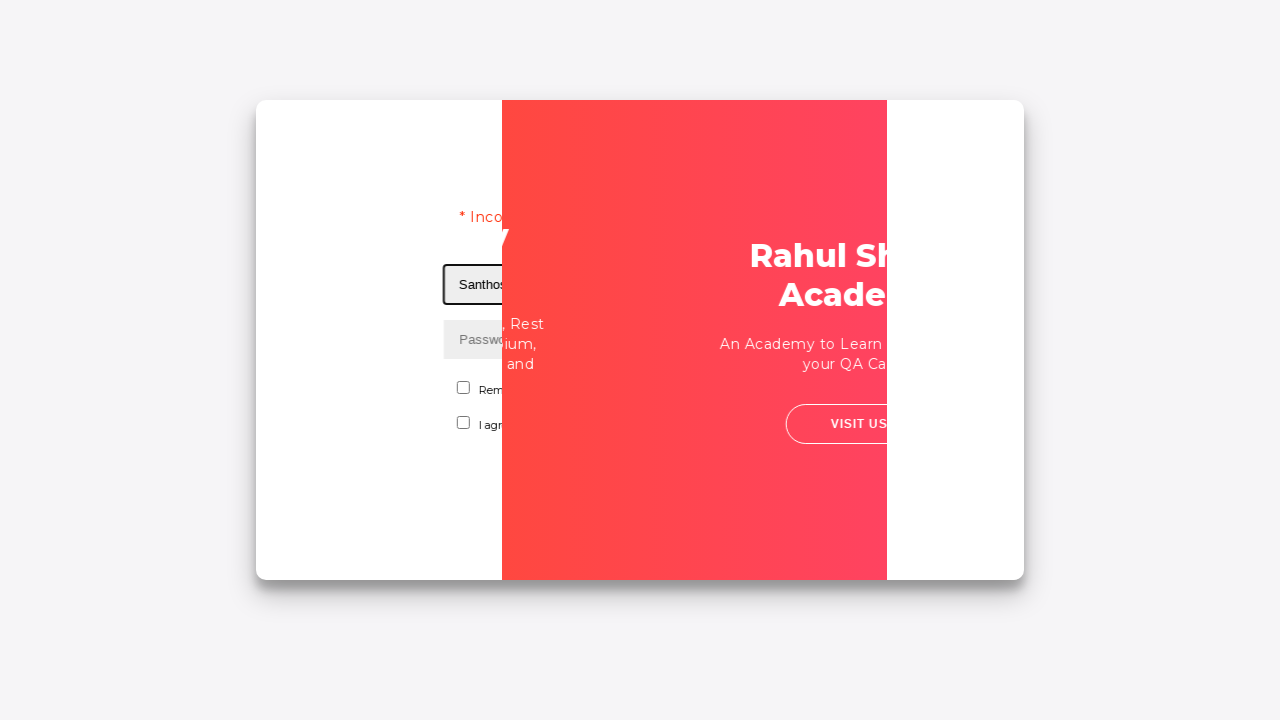

Filled password field with correct password 'rahulshettyacademy' on input[type*='Pass']
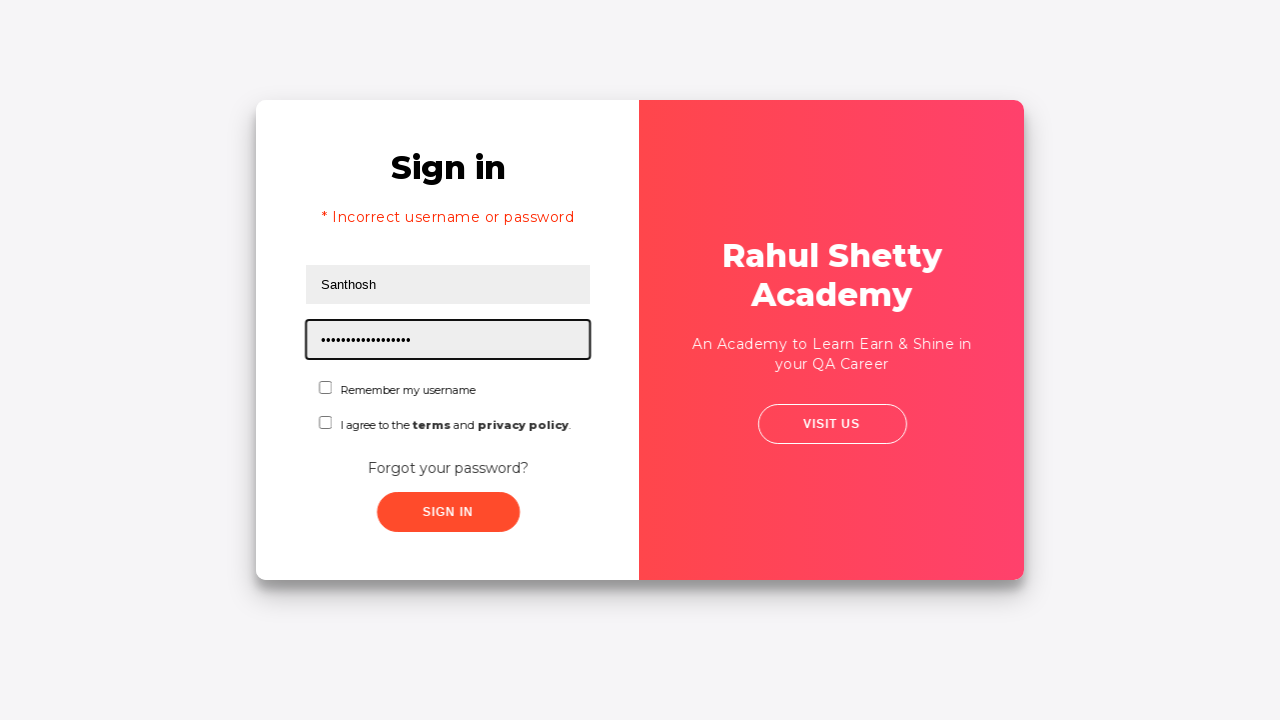

Checked first checkbox at (326, 388) on #chkboxOne
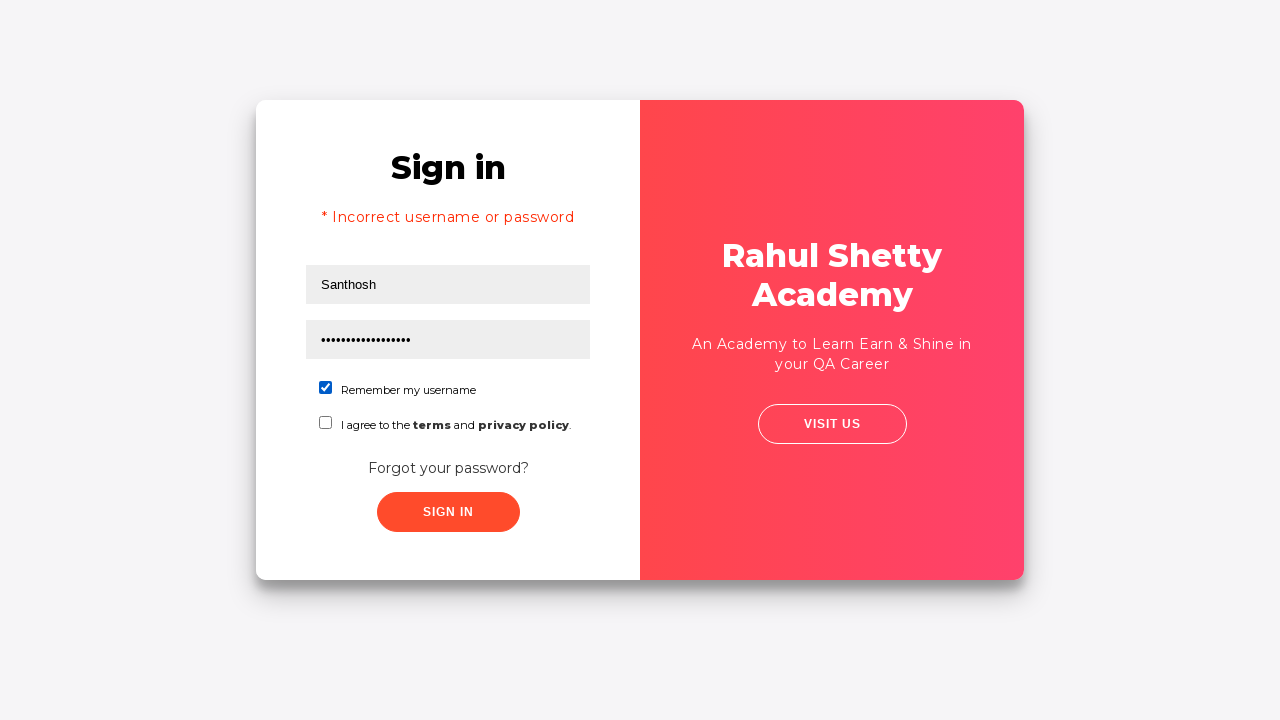

Checked second checkbox at (326, 422) on #chkboxTwo
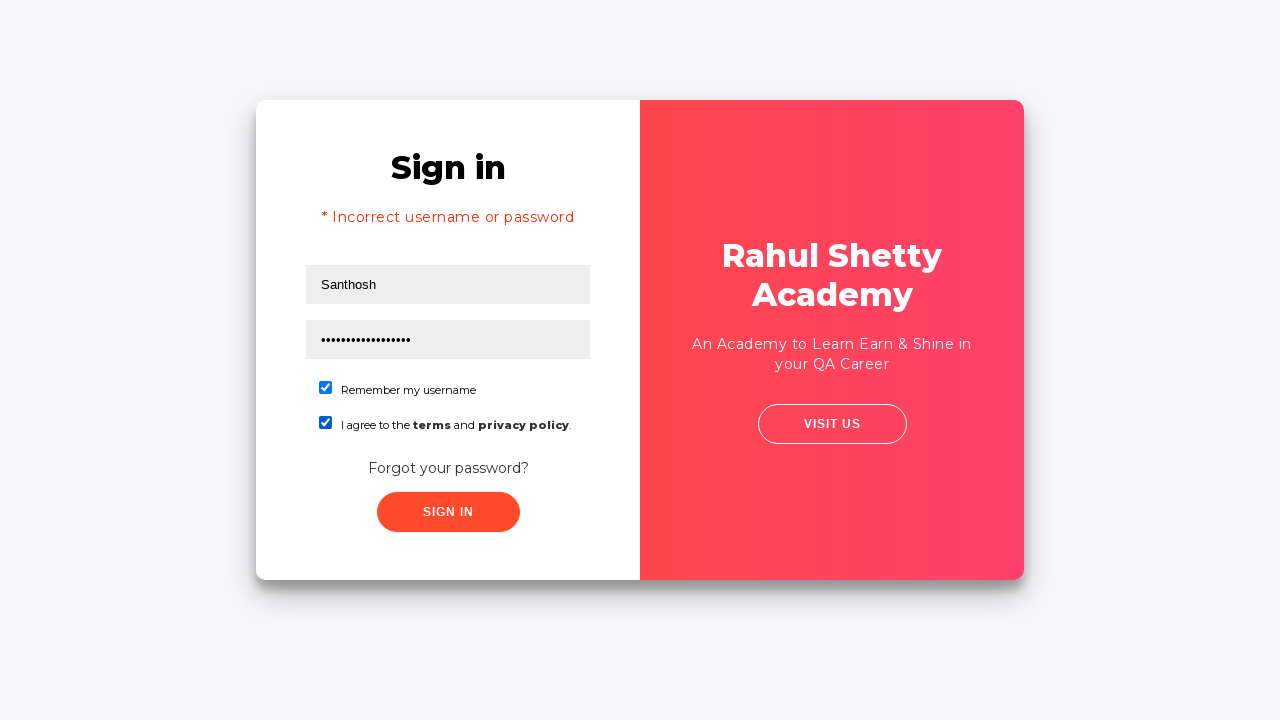

Clicked submit button to sign in with correct credentials at (448, 512) on xpath=//button[@class='submit signInBtn']
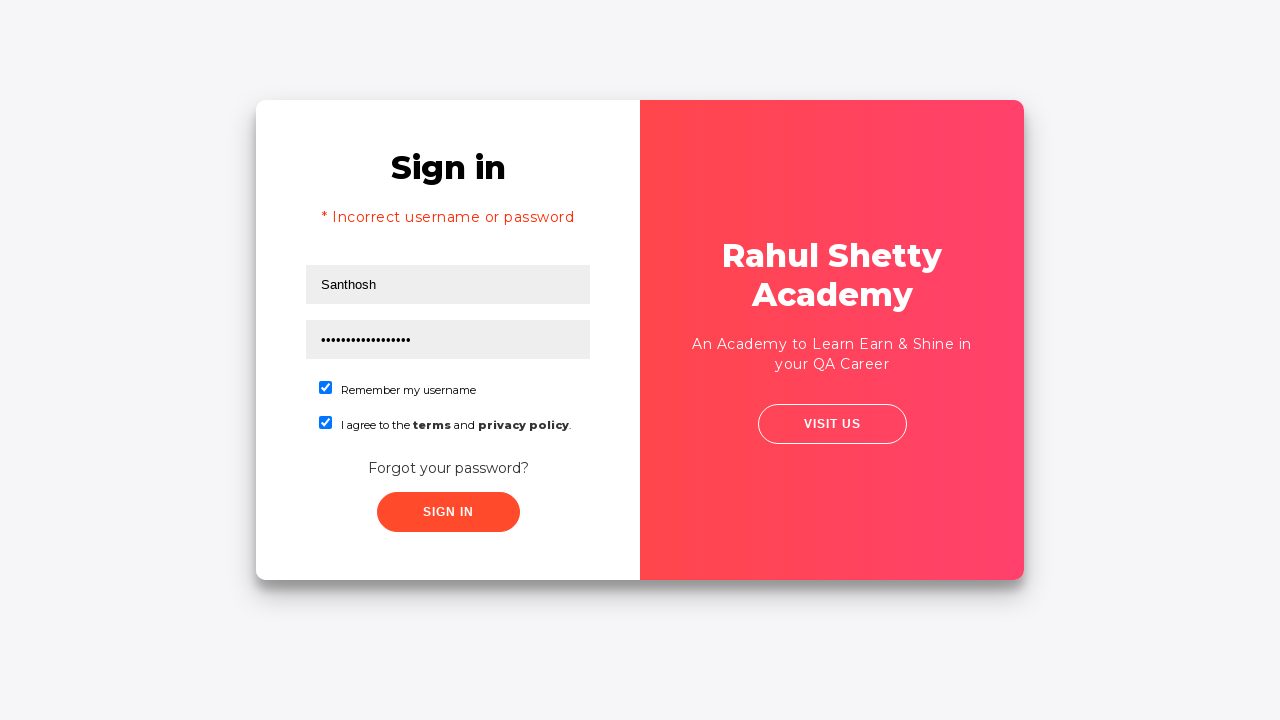

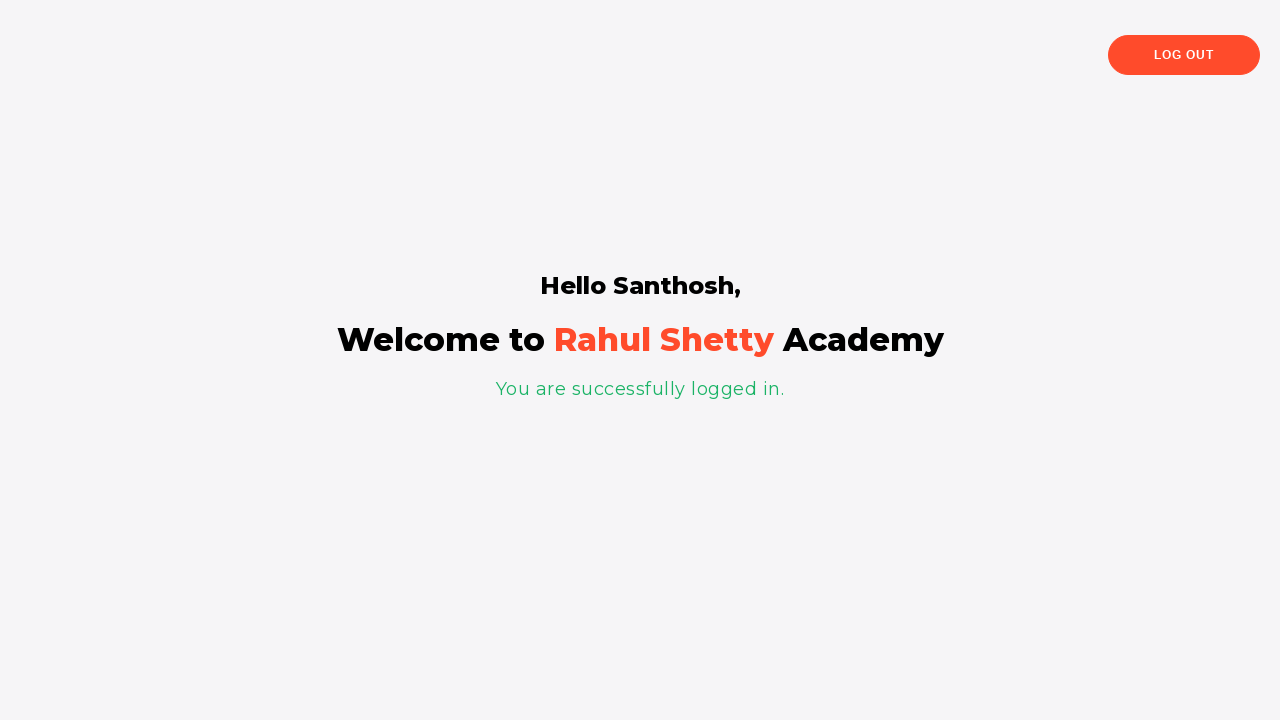